Tests double-click functionality by navigating to the Selenium website and performing a double-click action on the "About" link.

Starting URL: https://www.selenium.dev/

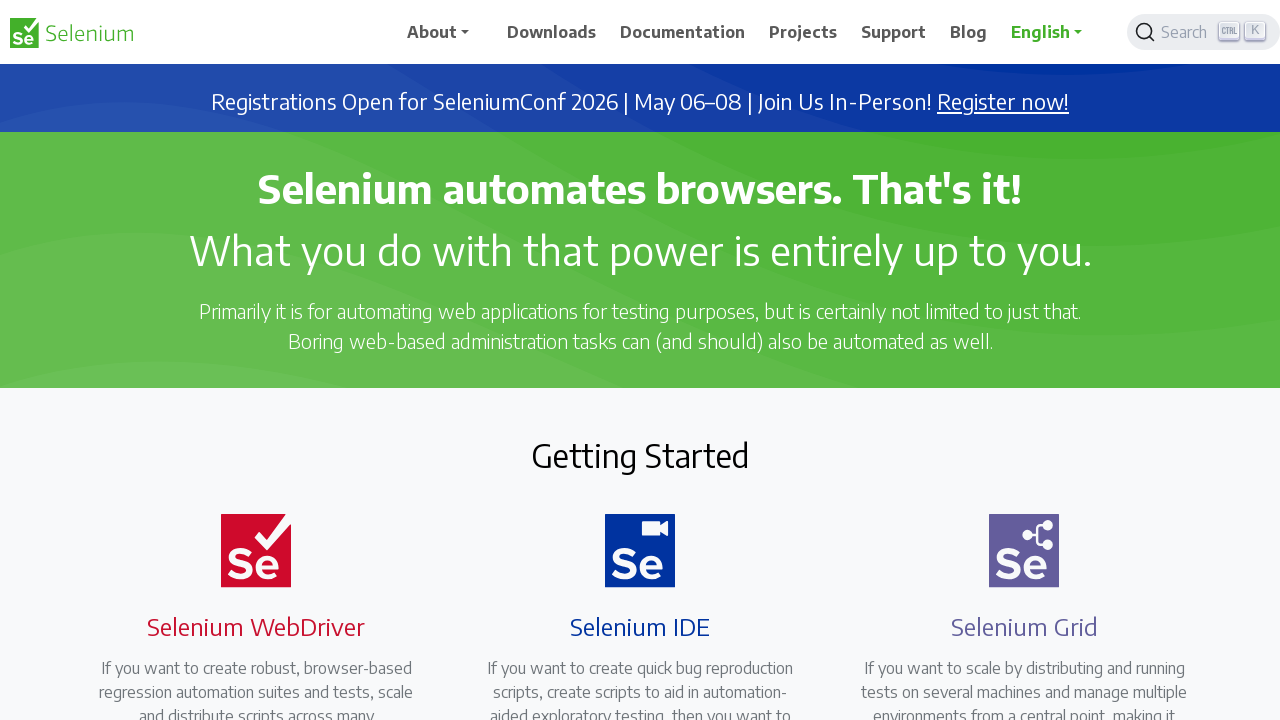

Waited for page DOM content to load
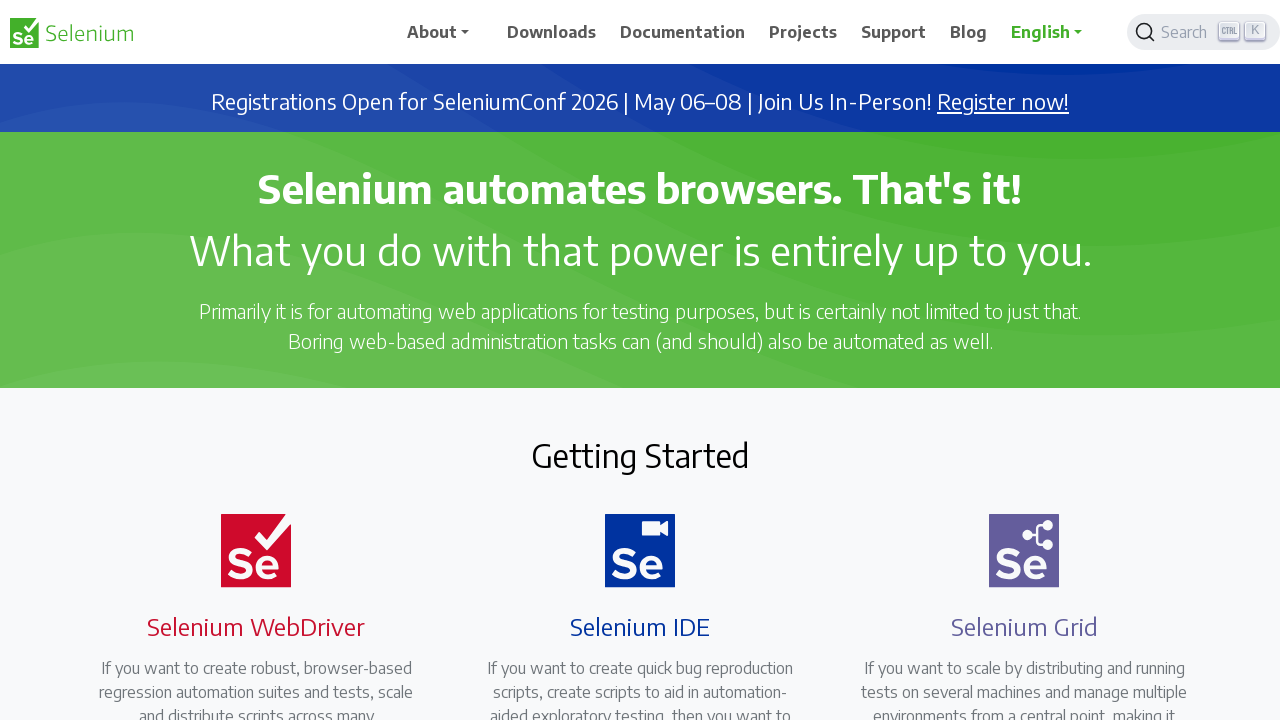

Double-clicked on the 'About' link at (445, 32) on xpath=//a[text()='About']
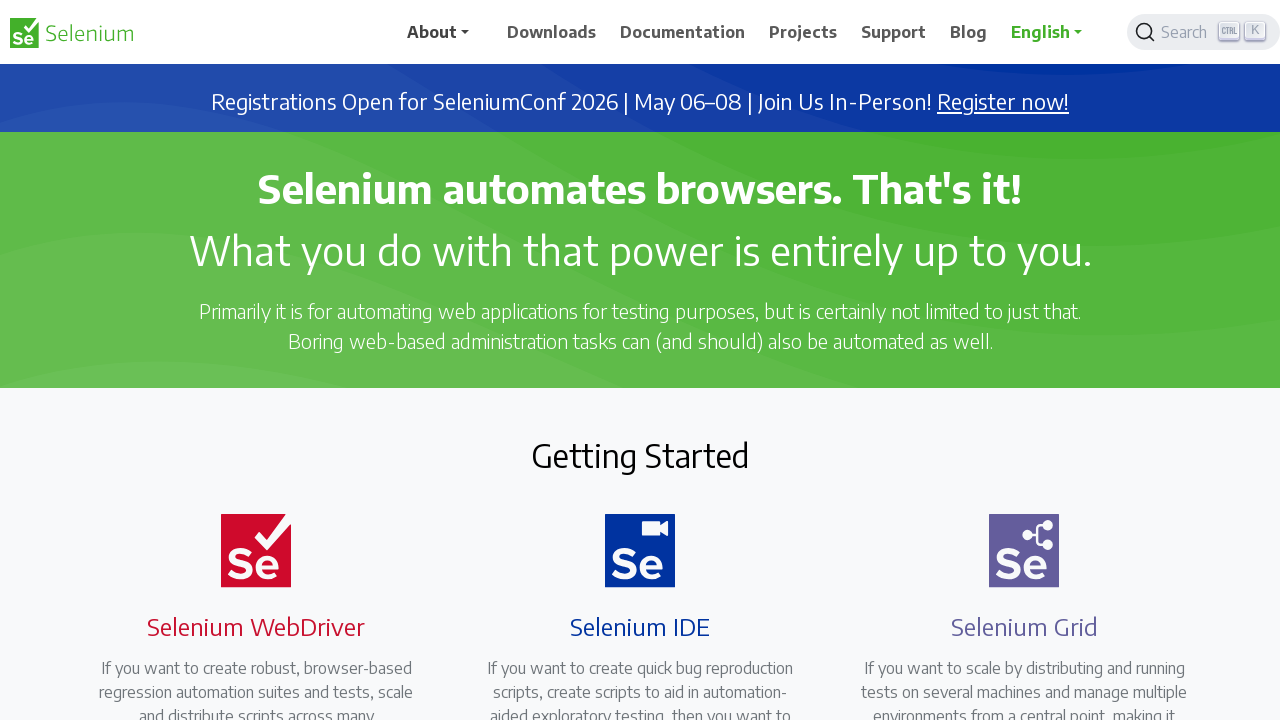

Waited for page to fully load after double-click action
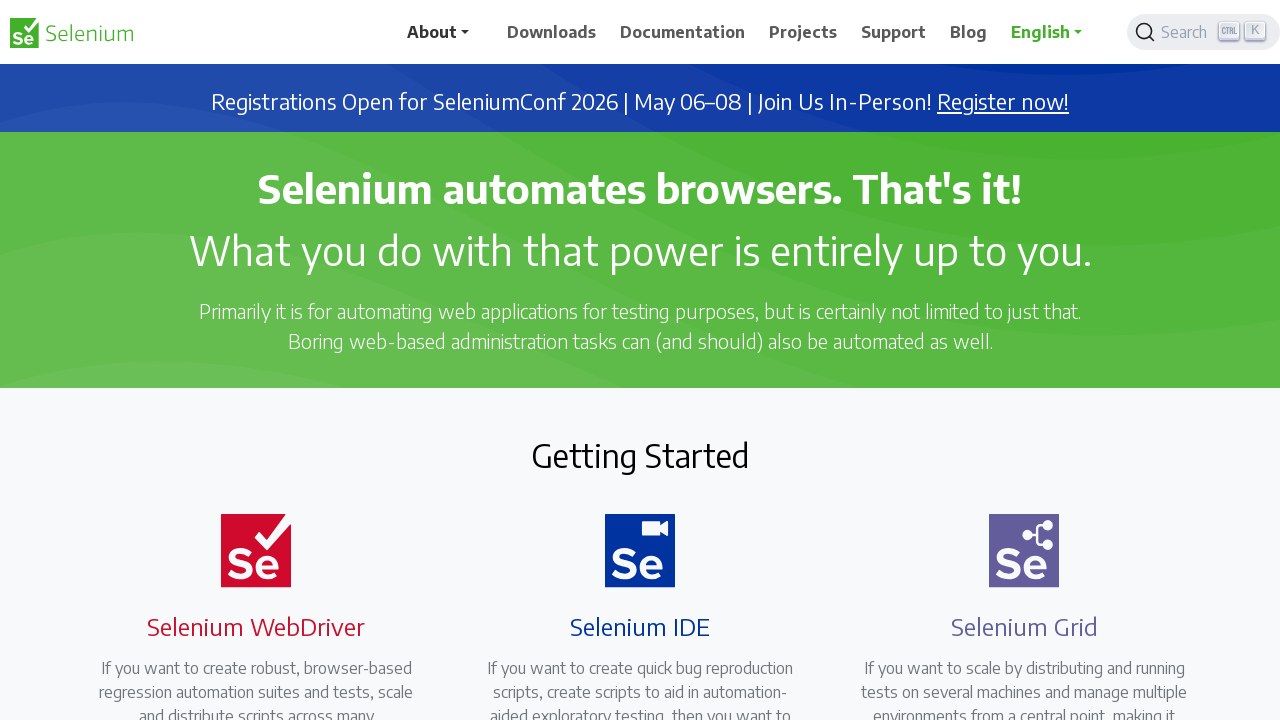

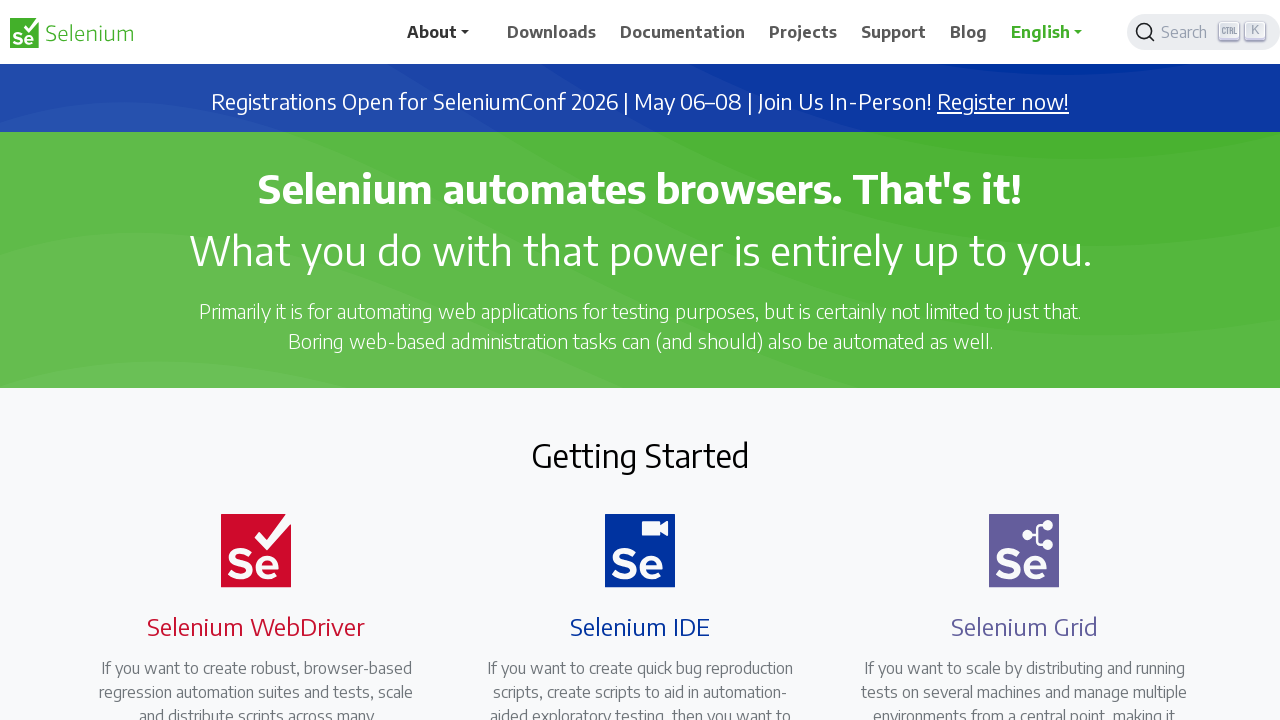